Tests dynamic loading by clicking a start button and waiting for an element to exist in the DOM

Starting URL: https://the-internet.herokuapp.com/dynamic_loading/2

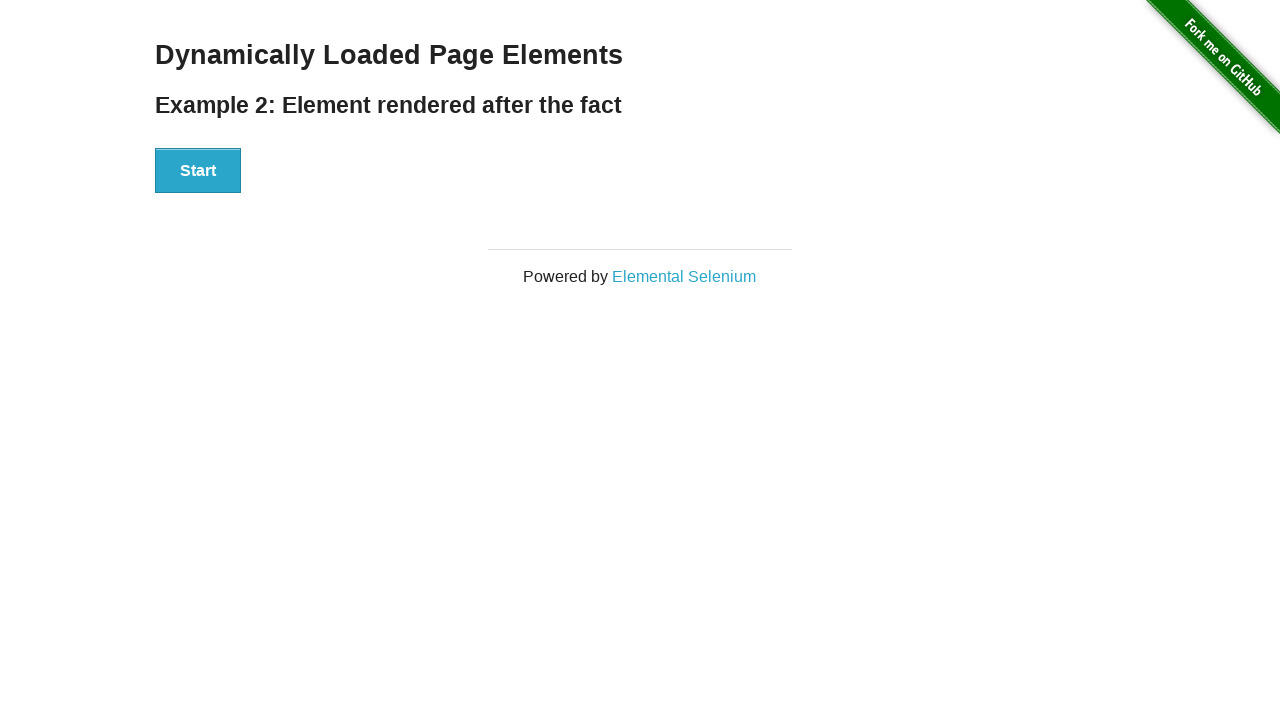

Clicked start button to trigger dynamic loading at (198, 171) on button
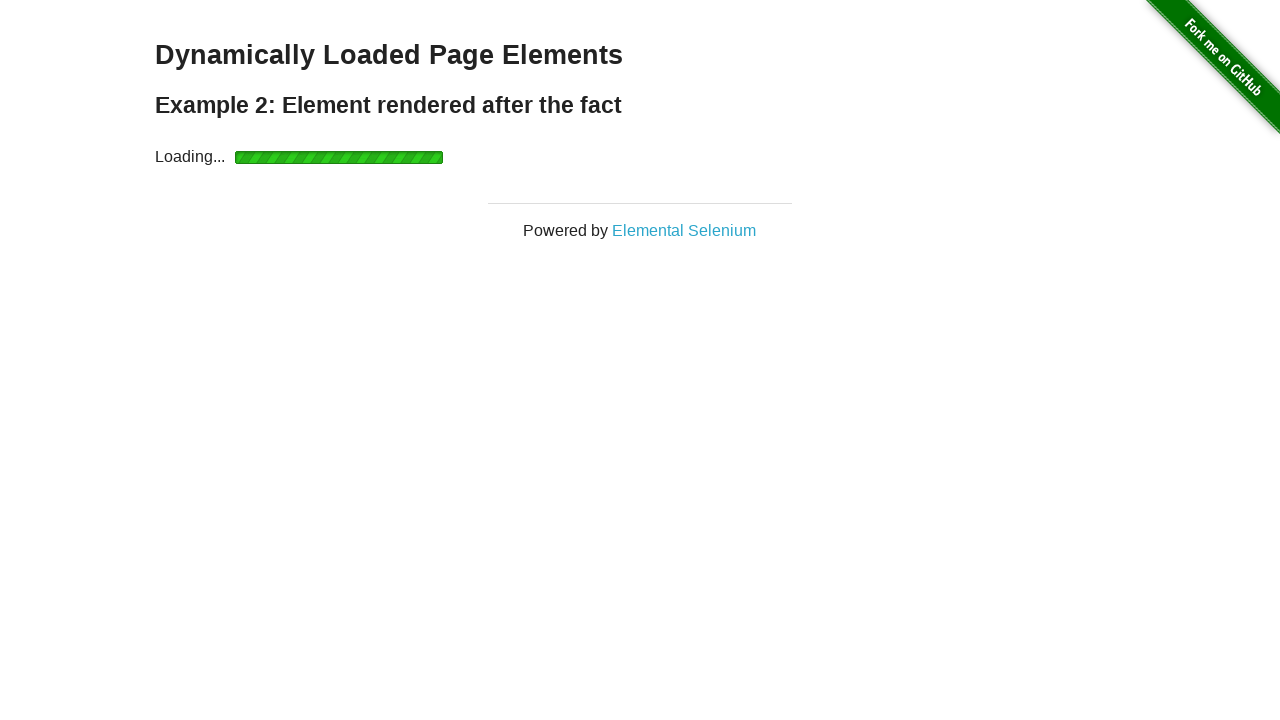

Waited for dynamically loaded element to exist in DOM
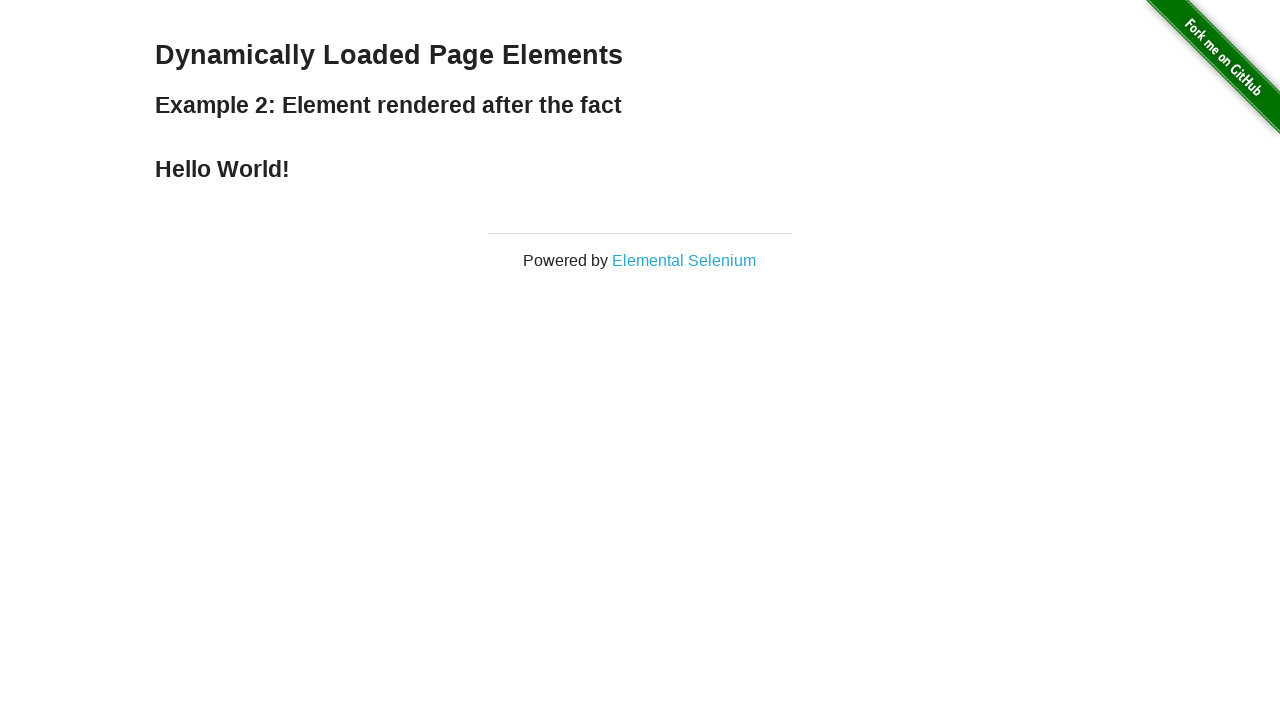

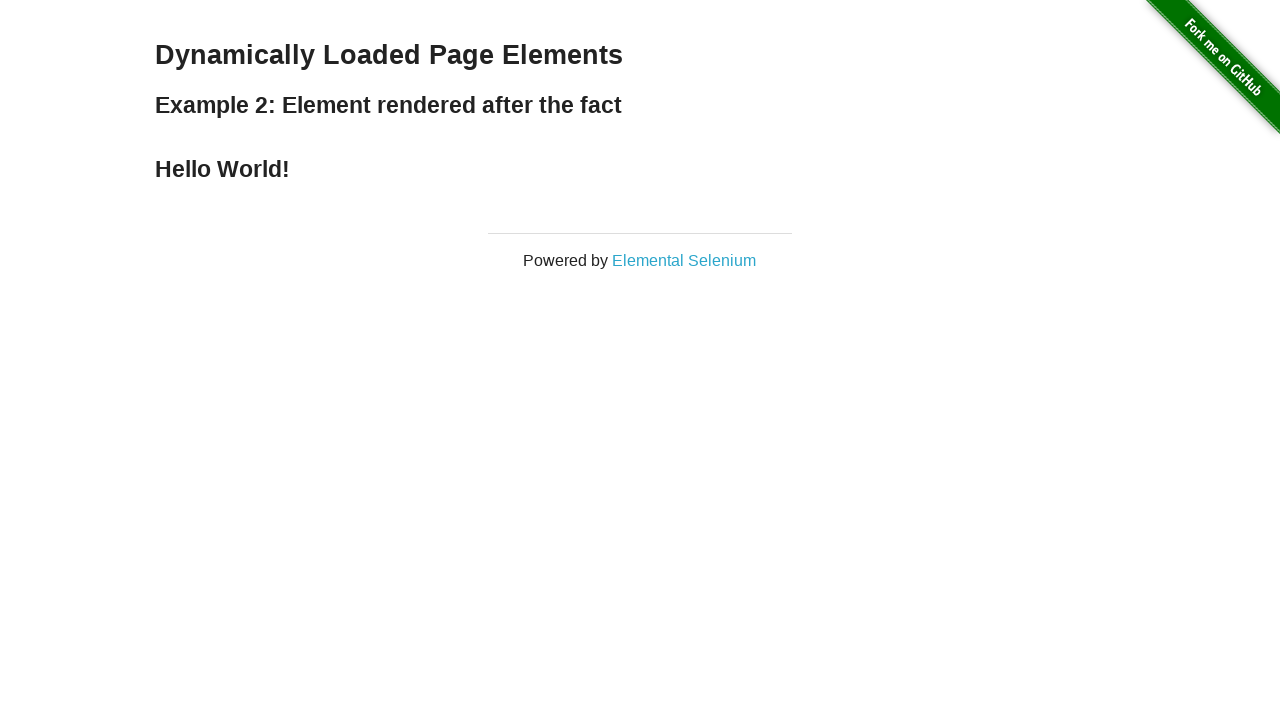